Tests form validation by submitting a form with the 'First name' field empty while filling other fields (last name, job title, radio button, checkbox, select menu, and date picker) to verify if the form accepts submission without required field validation.

Starting URL: https://formy-project.herokuapp.com/form

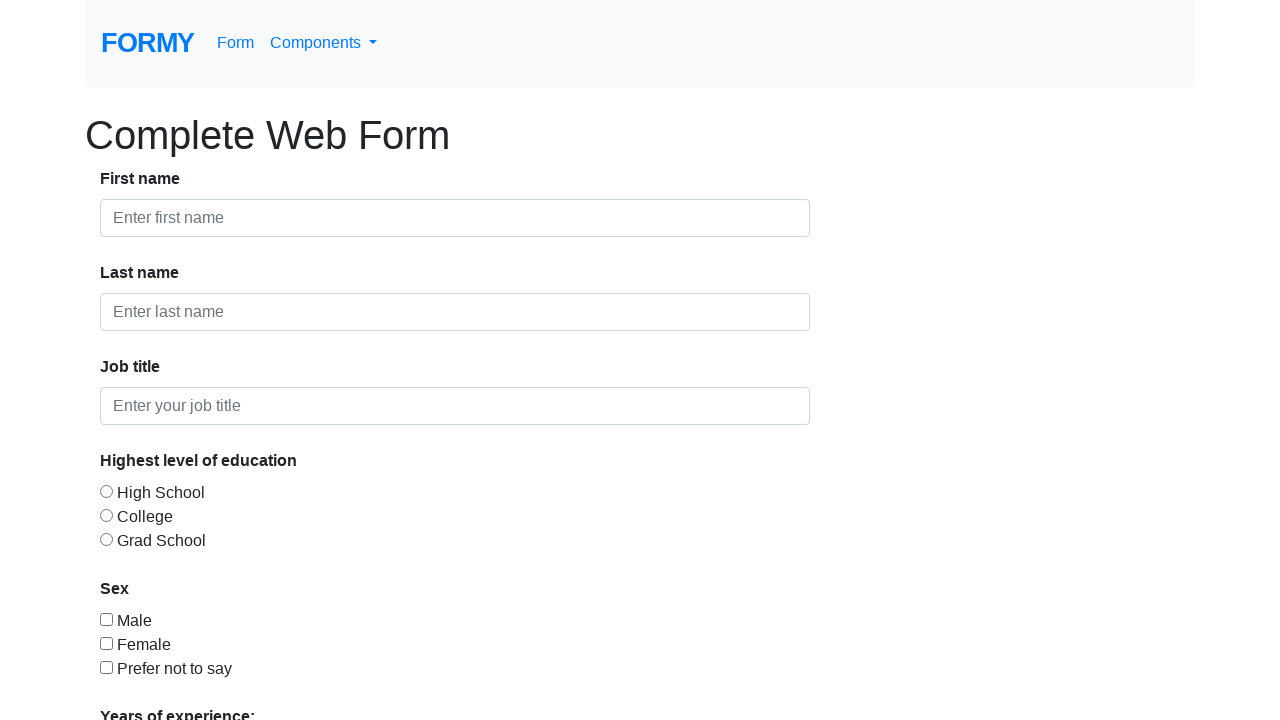

Filled last name field with 'Abouelmir' on #last-name
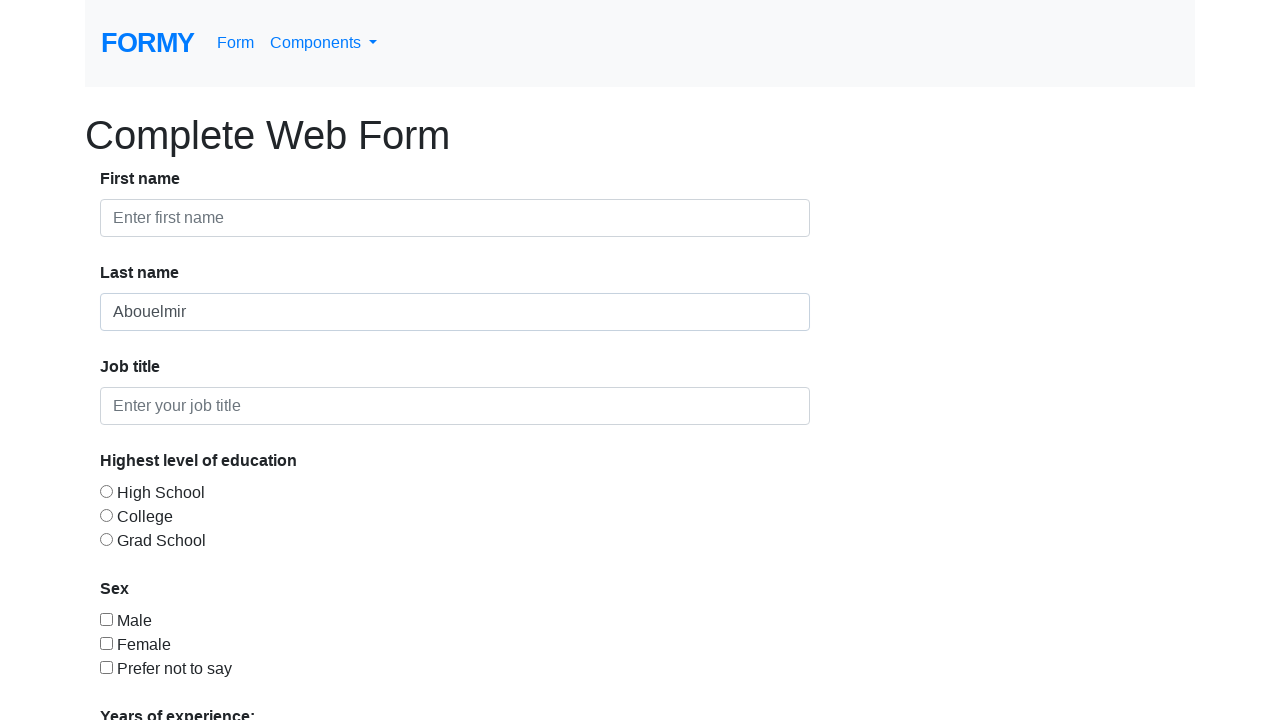

Filled job title field with 'Web Developer' on #job-title
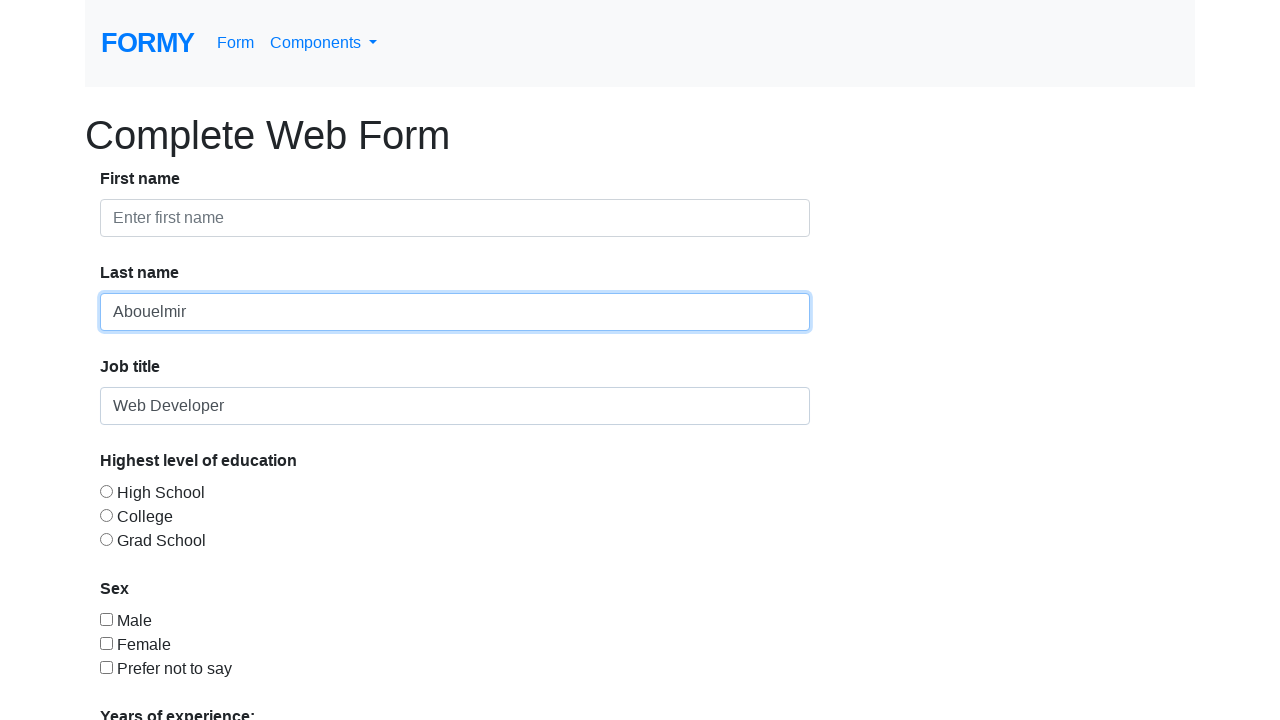

Selected radio button option 3 at (106, 539) on #radio-button-3
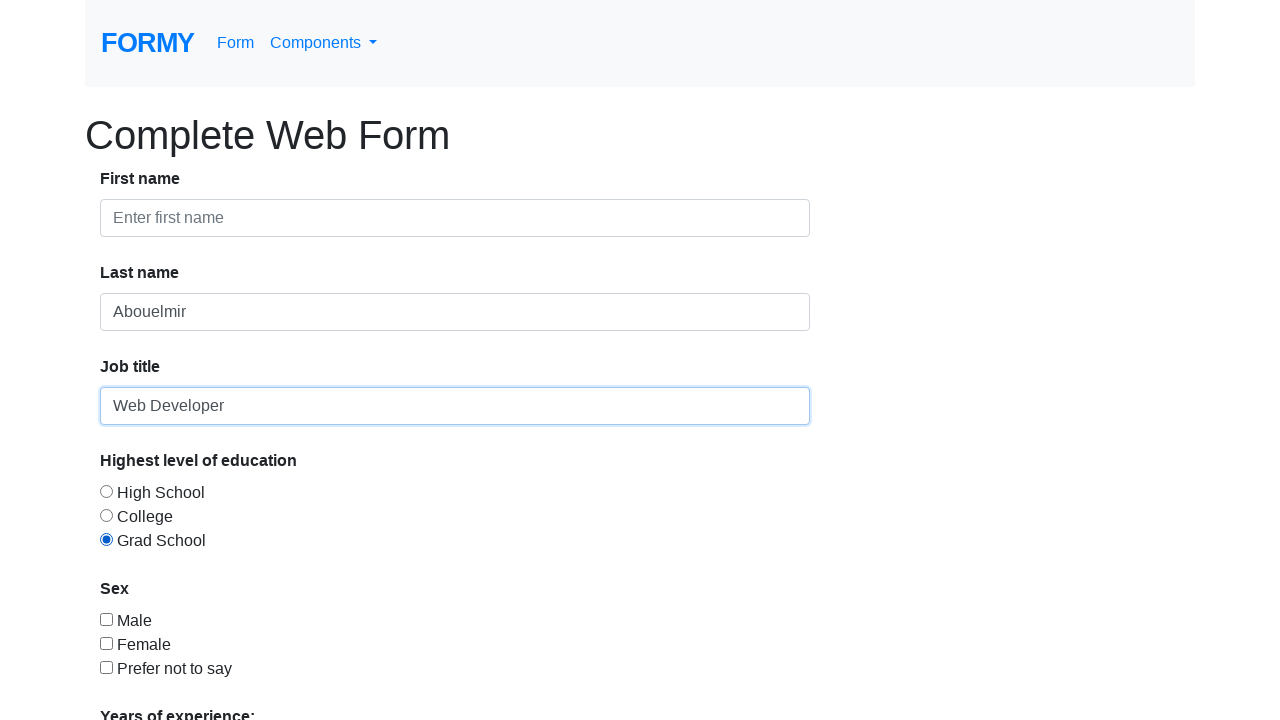

Selected checkbox option 2 at (106, 643) on #checkbox-2
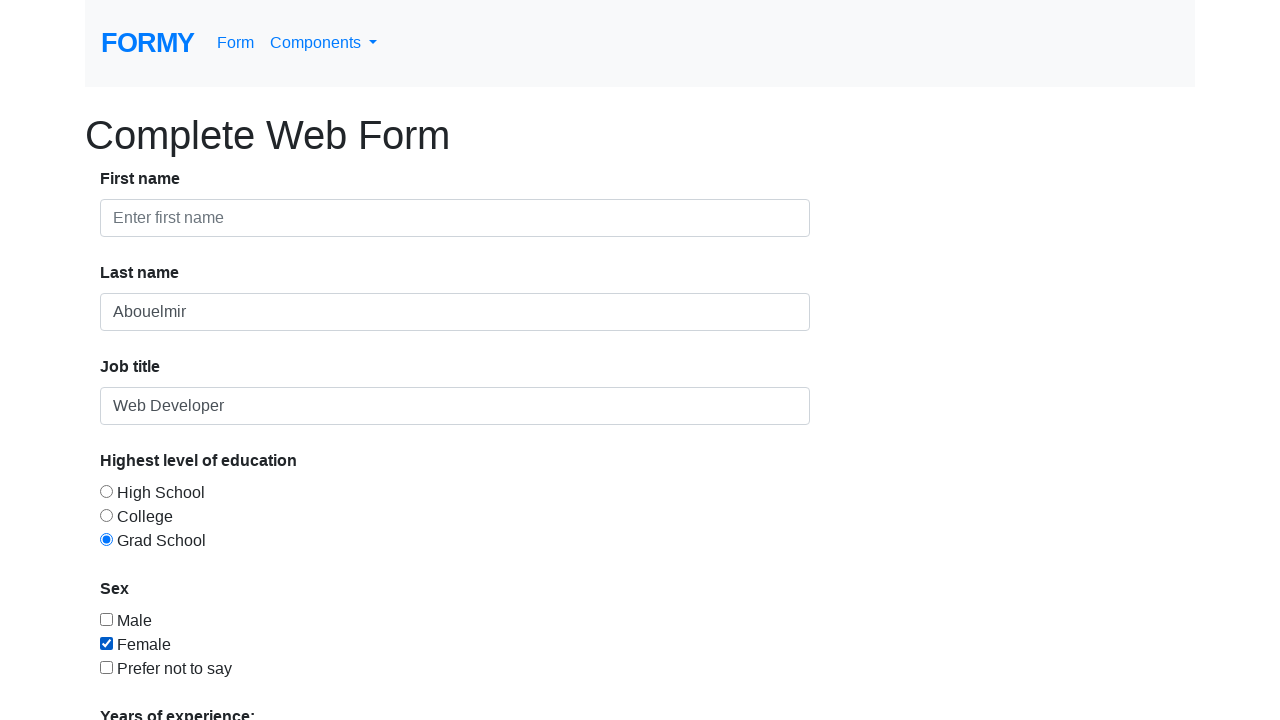

Selected '0-1' from dropdown menu on #select-menu
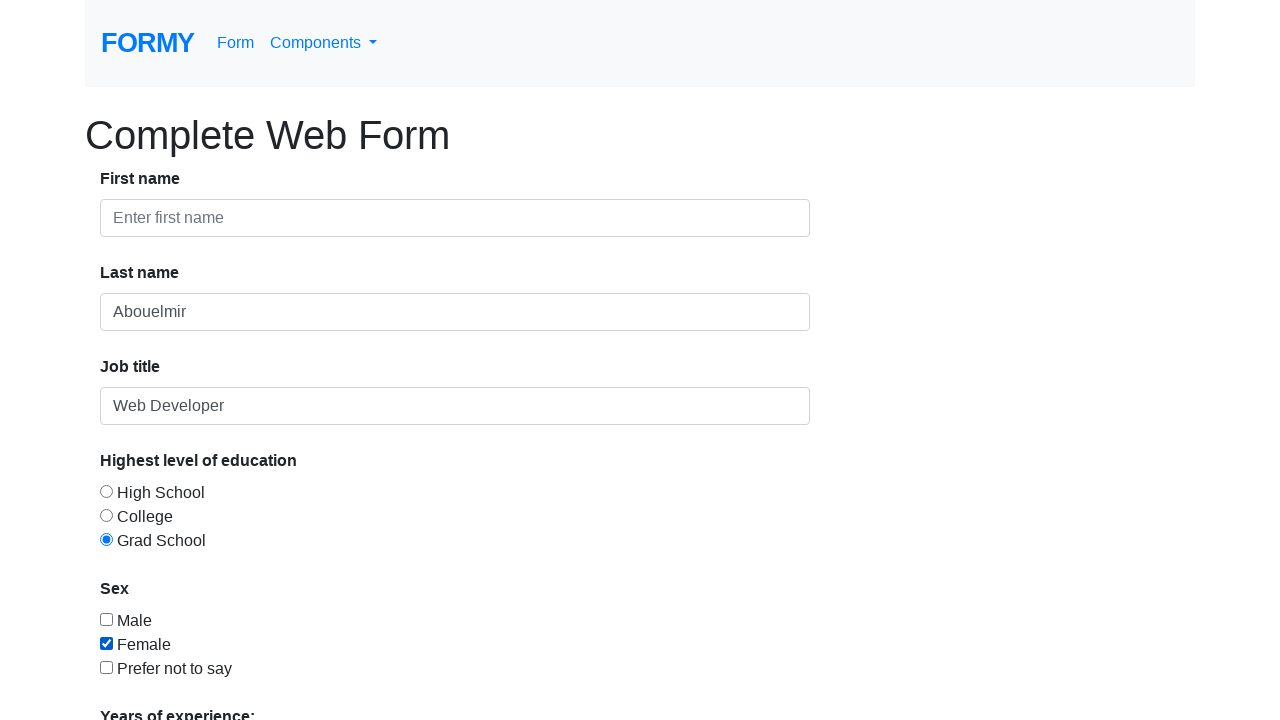

Filled date picker with '10/12/2025' on #datepicker
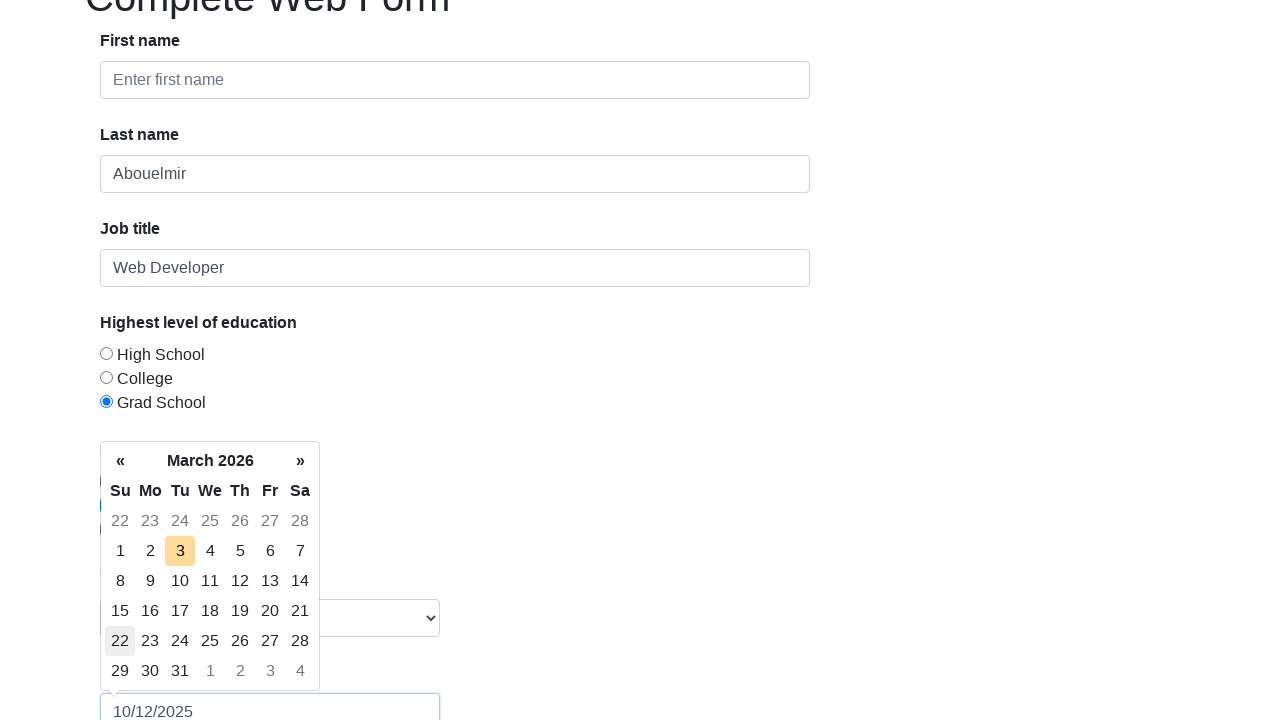

Clicked submit button to submit form without first name at (148, 680) on .btn.btn-lg.btn-primary
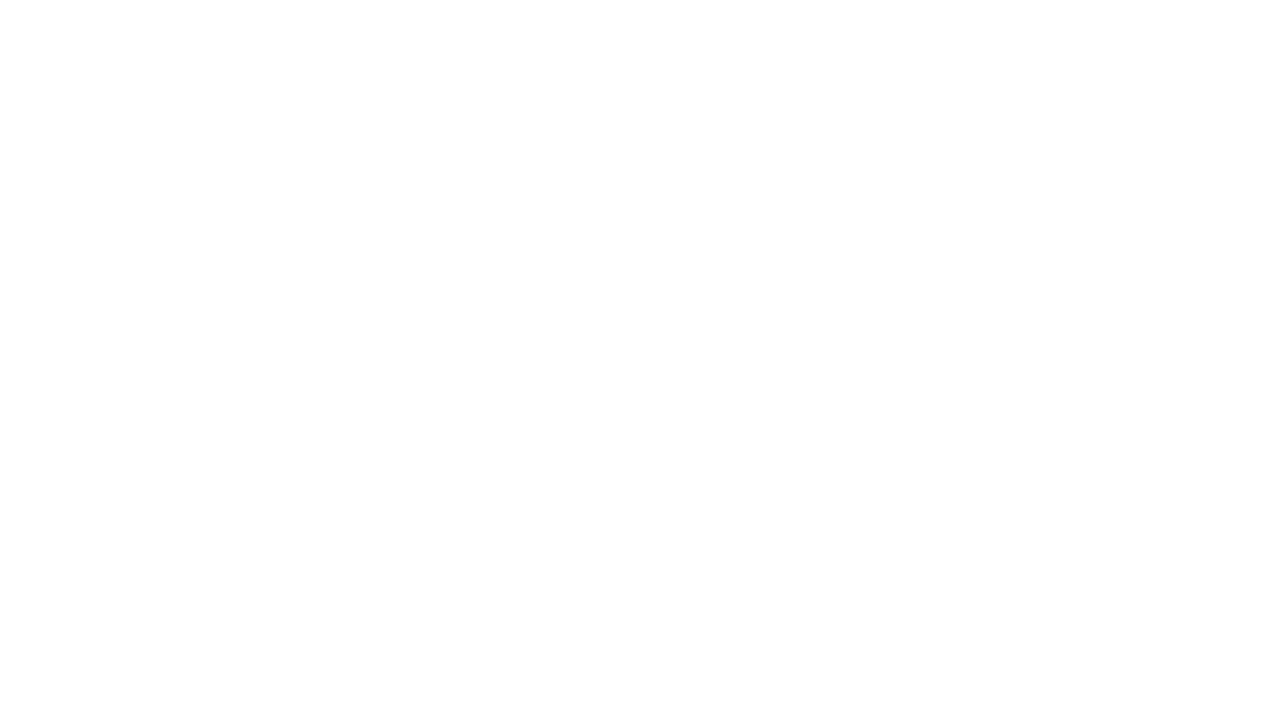

Confirmation message appeared - form accepted submission without required first name field
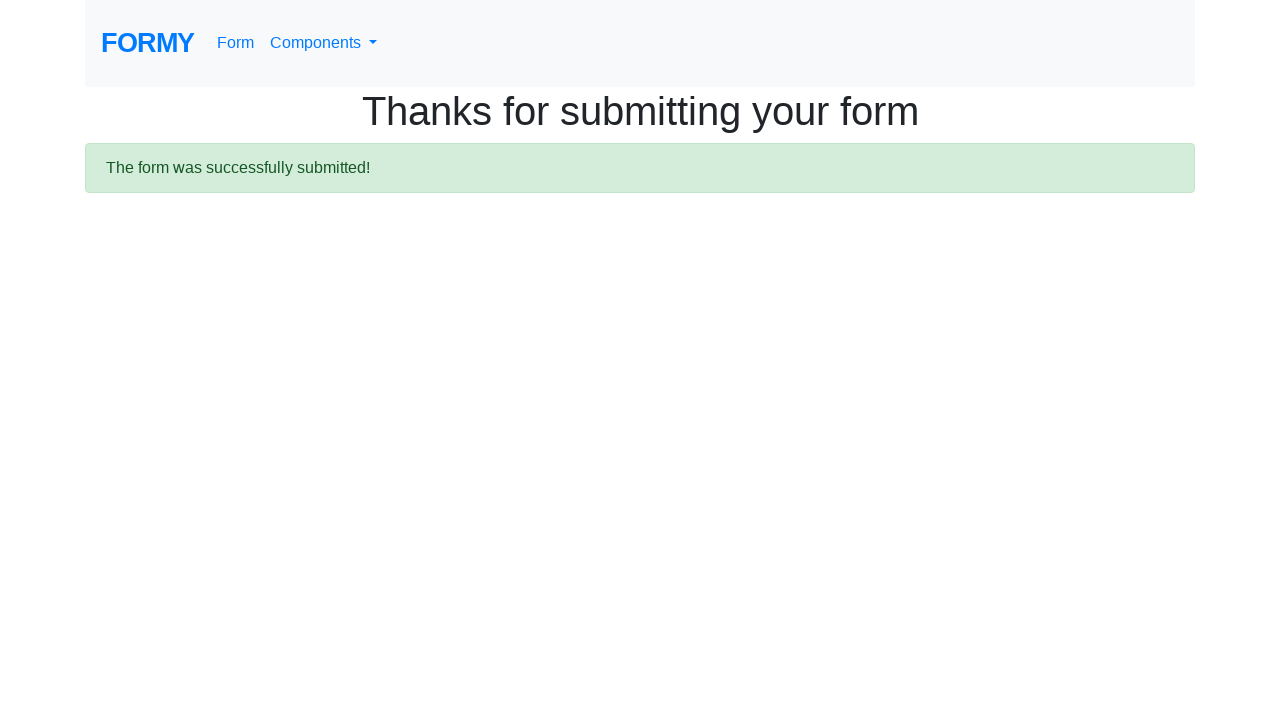

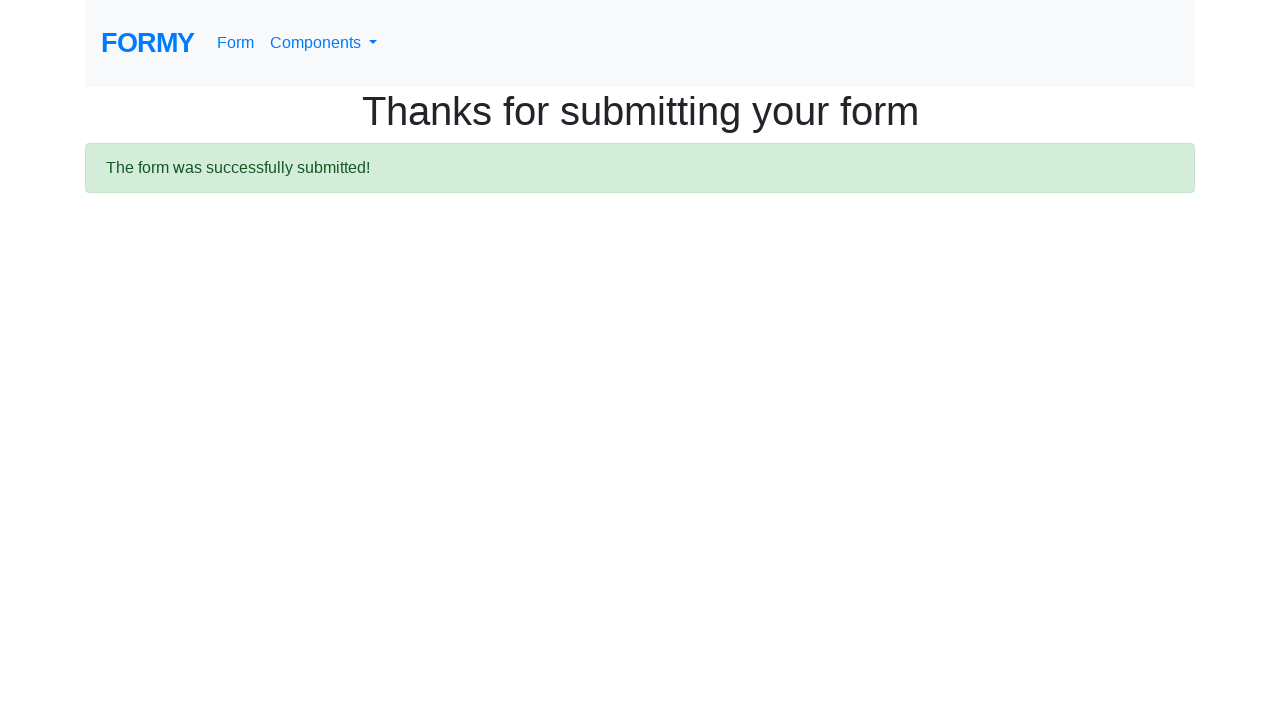